Double-clicks a button and verifies the resulting message

Starting URL: https://demoqa.com/buttons

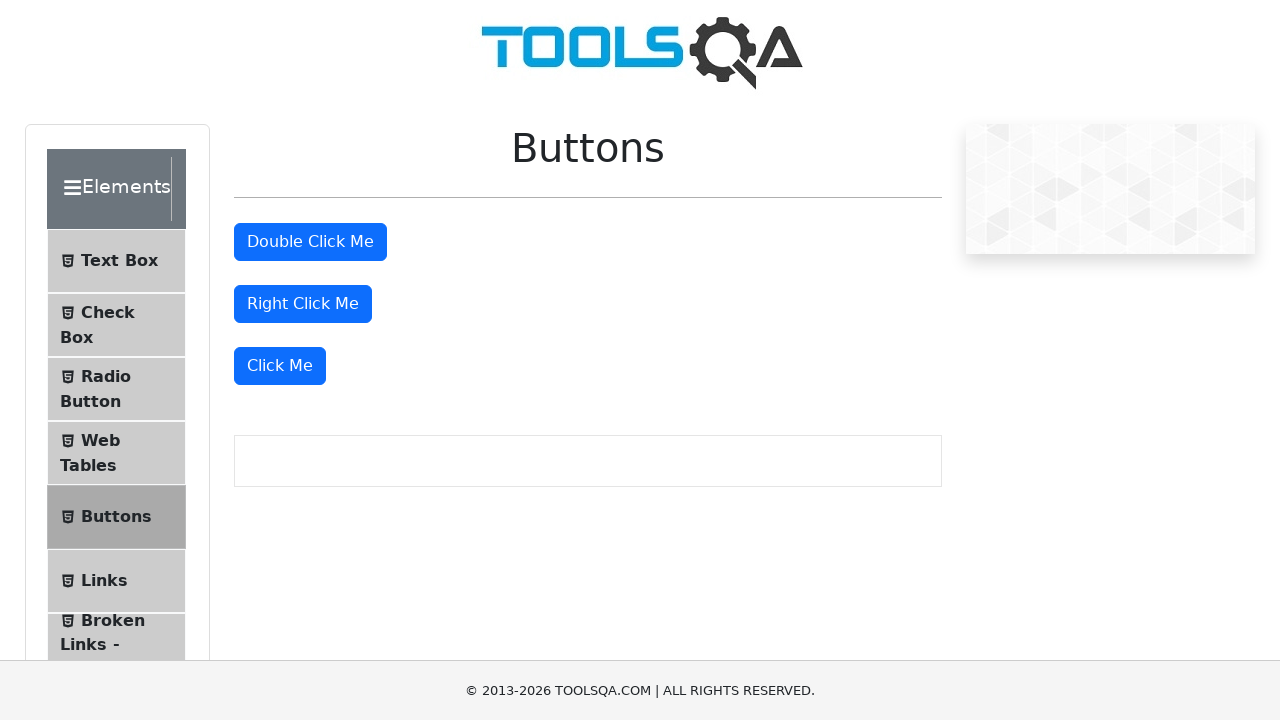

Double-clicked the button with ID 'doubleClickBtn' at (310, 242) on #doubleClickBtn
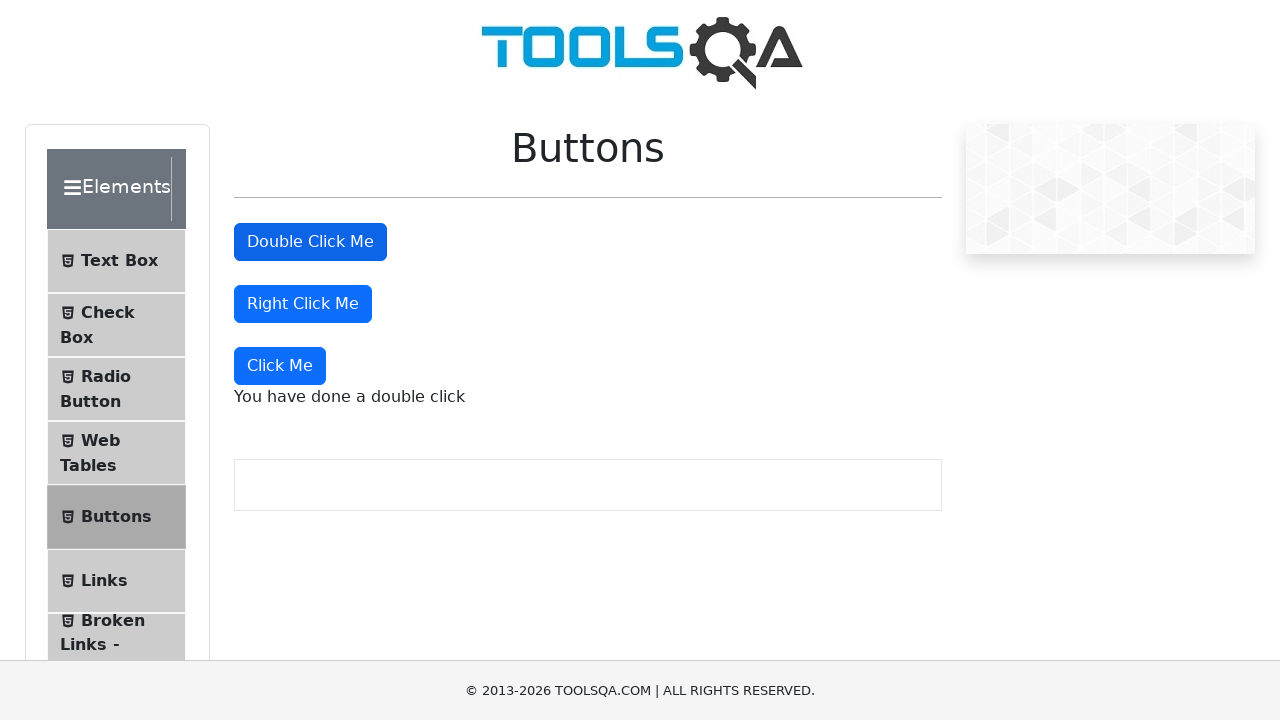

Double-click message appeared on the page
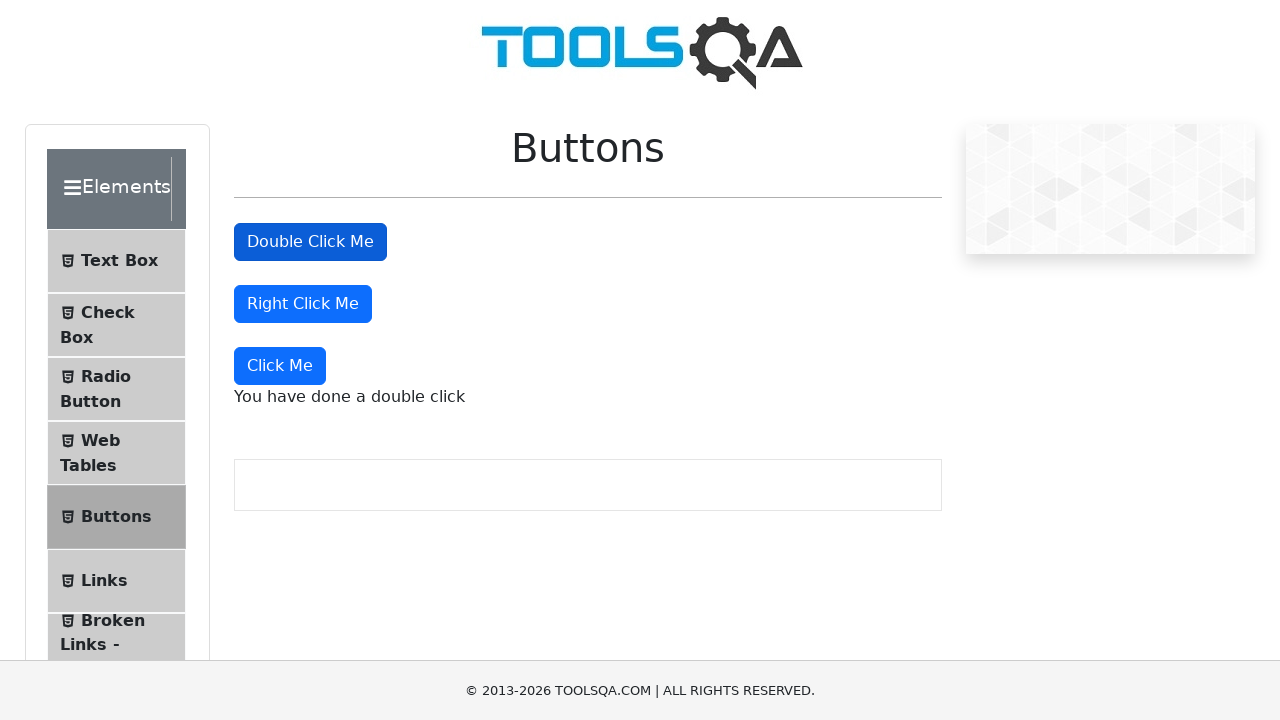

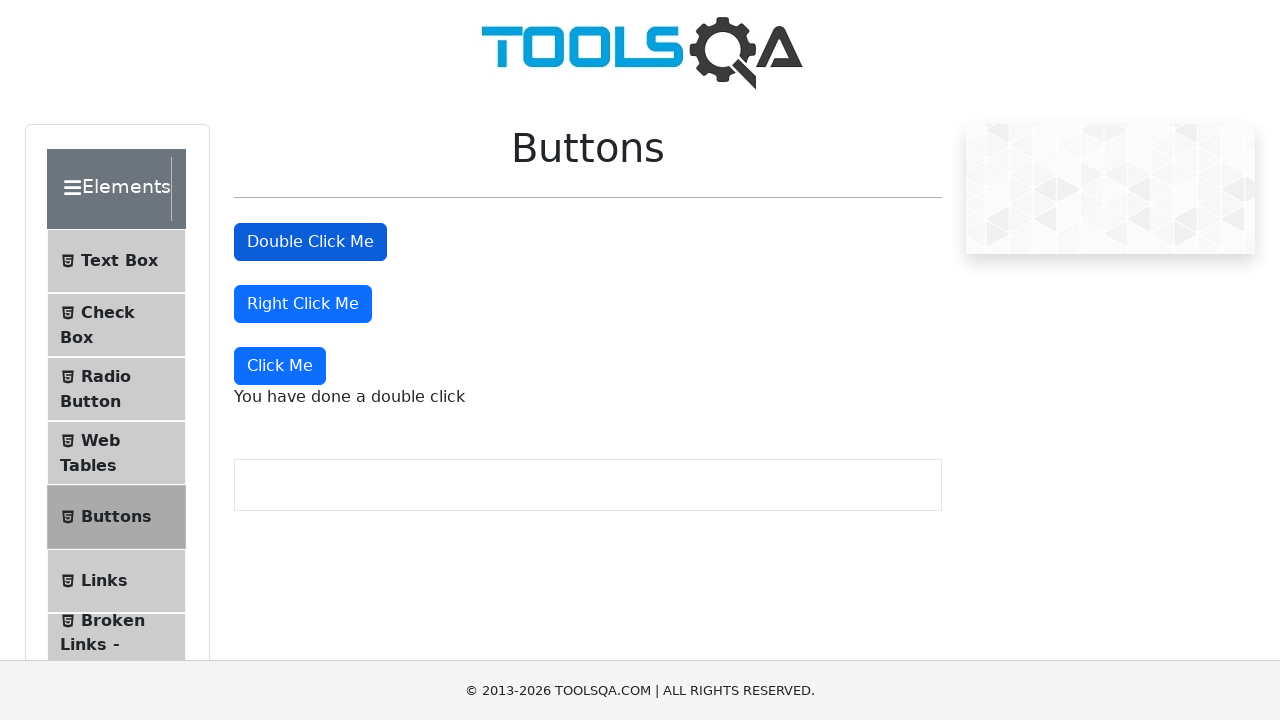